Tests adding todo items to the list by filling the input and pressing Enter, verifying items appear in the list

Starting URL: https://demo.playwright.dev/todomvc

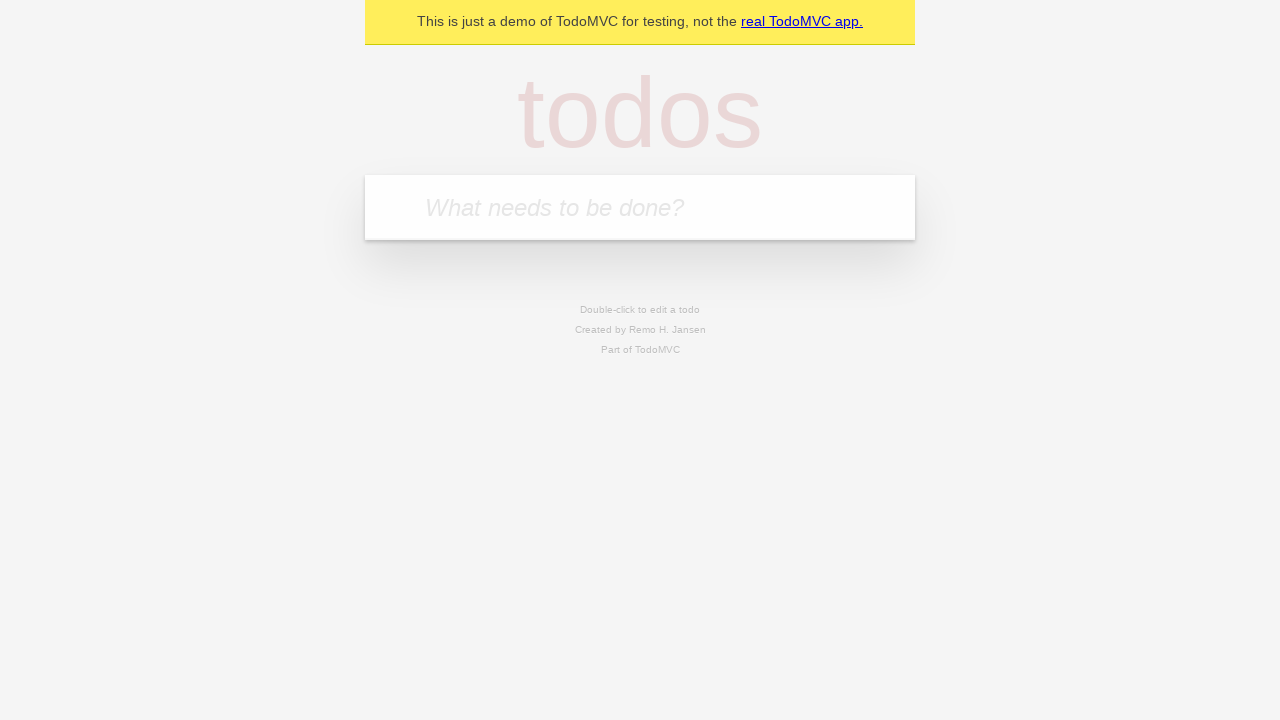

Filled todo input with 'buy some cheese' on internal:attr=[placeholder="What needs to be done?"i]
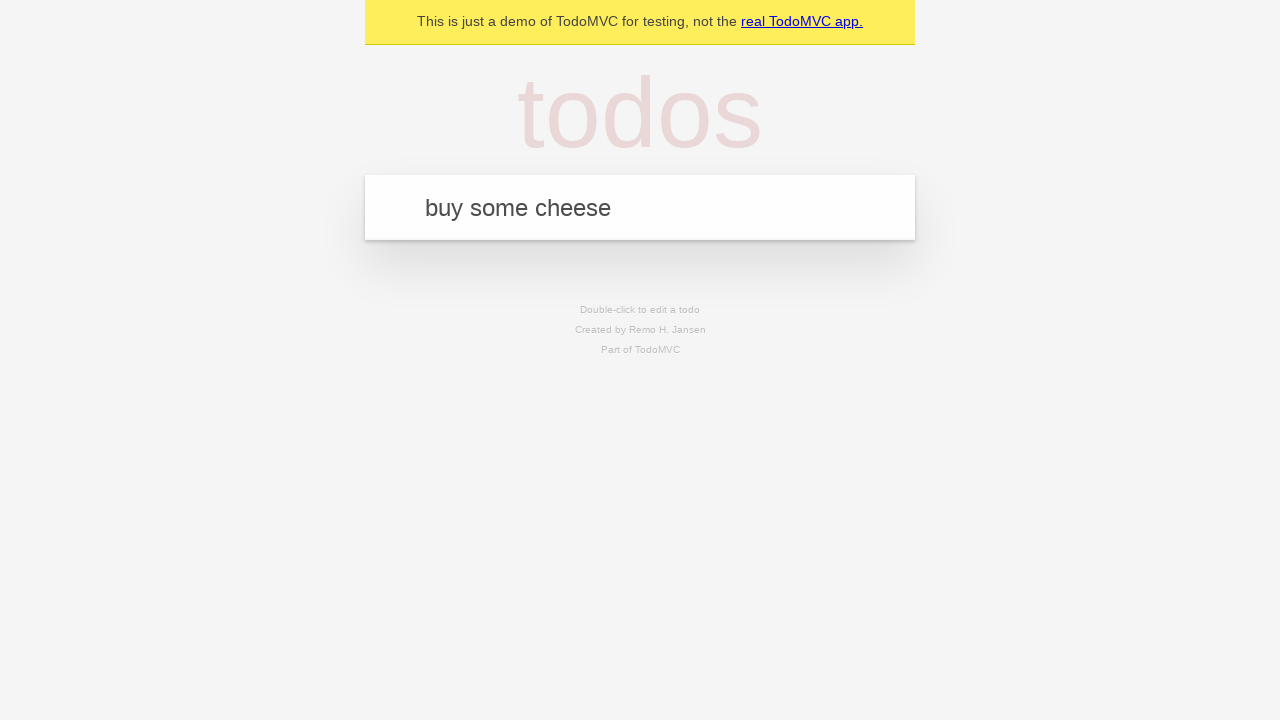

Pressed Enter to create first todo item on internal:attr=[placeholder="What needs to be done?"i]
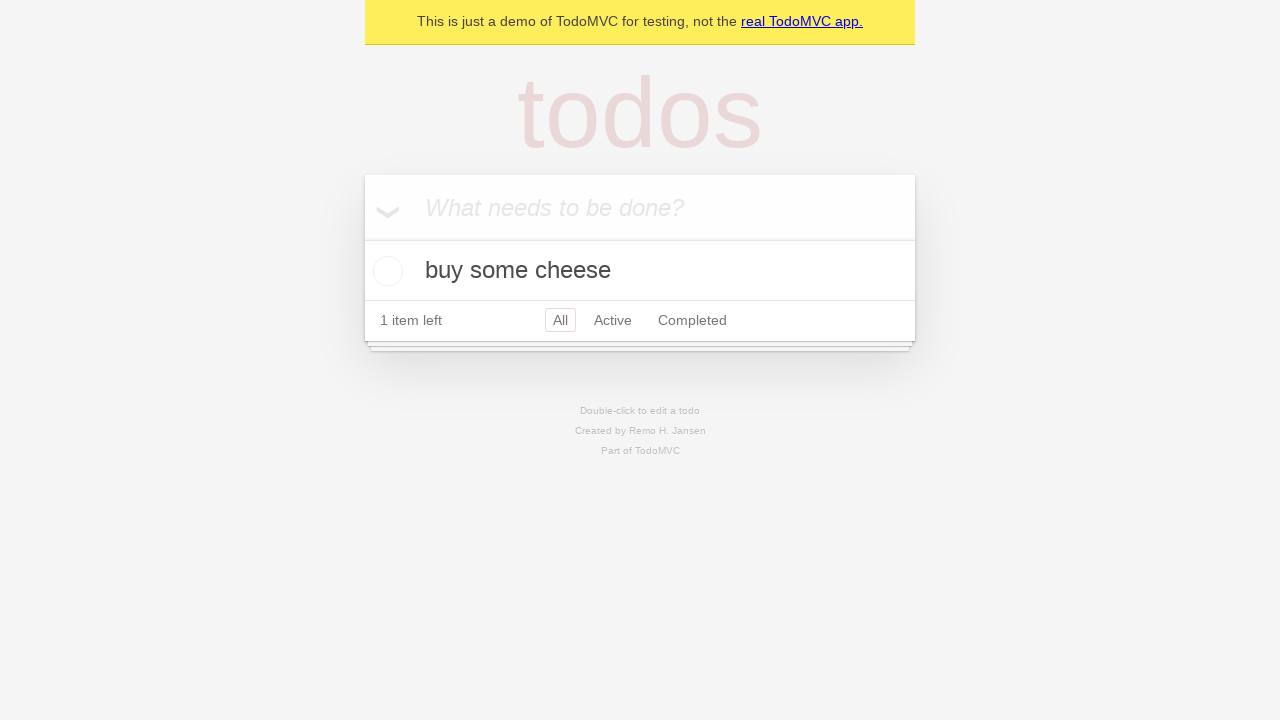

First todo item appeared in the list
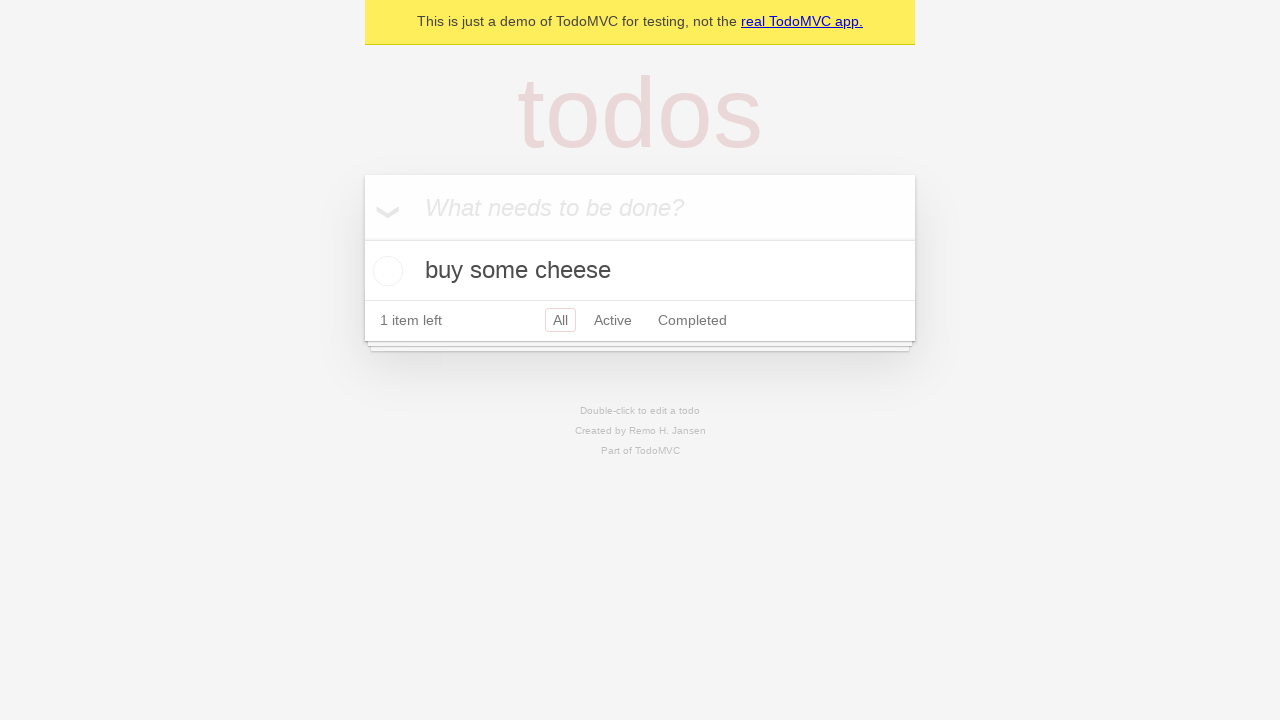

Filled todo input with 'feed the cat' on internal:attr=[placeholder="What needs to be done?"i]
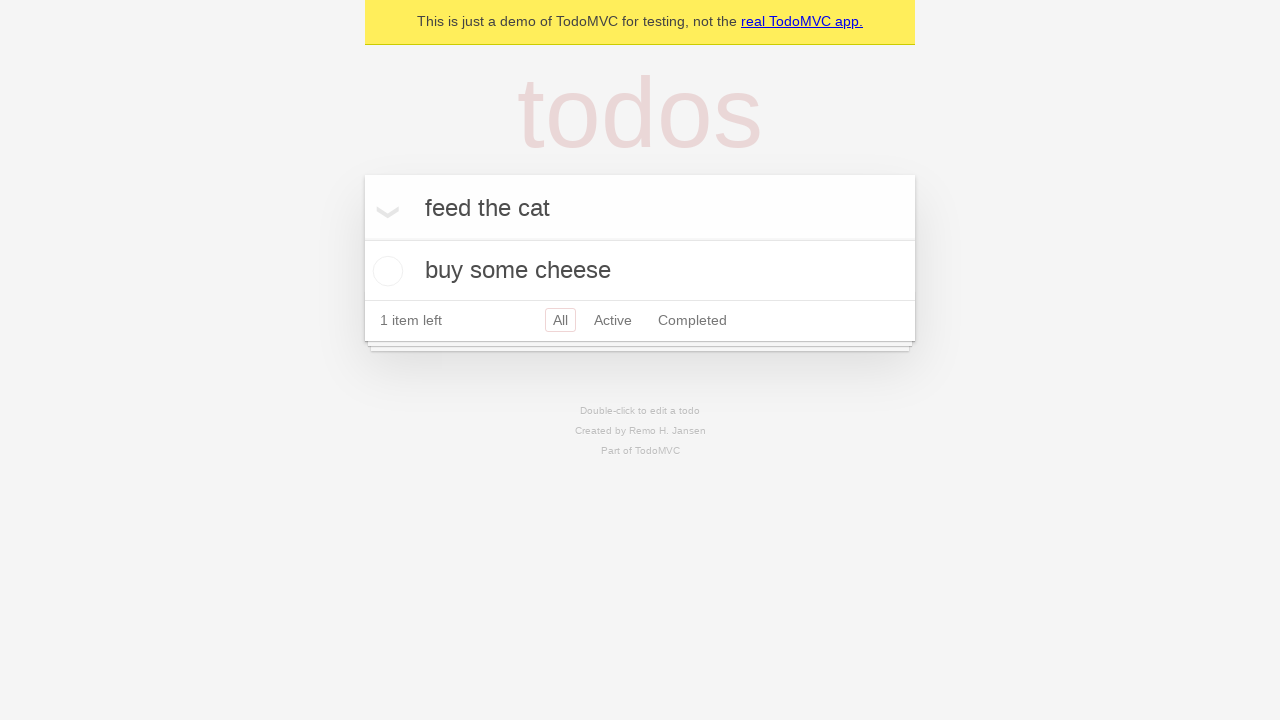

Pressed Enter to create second todo item on internal:attr=[placeholder="What needs to be done?"i]
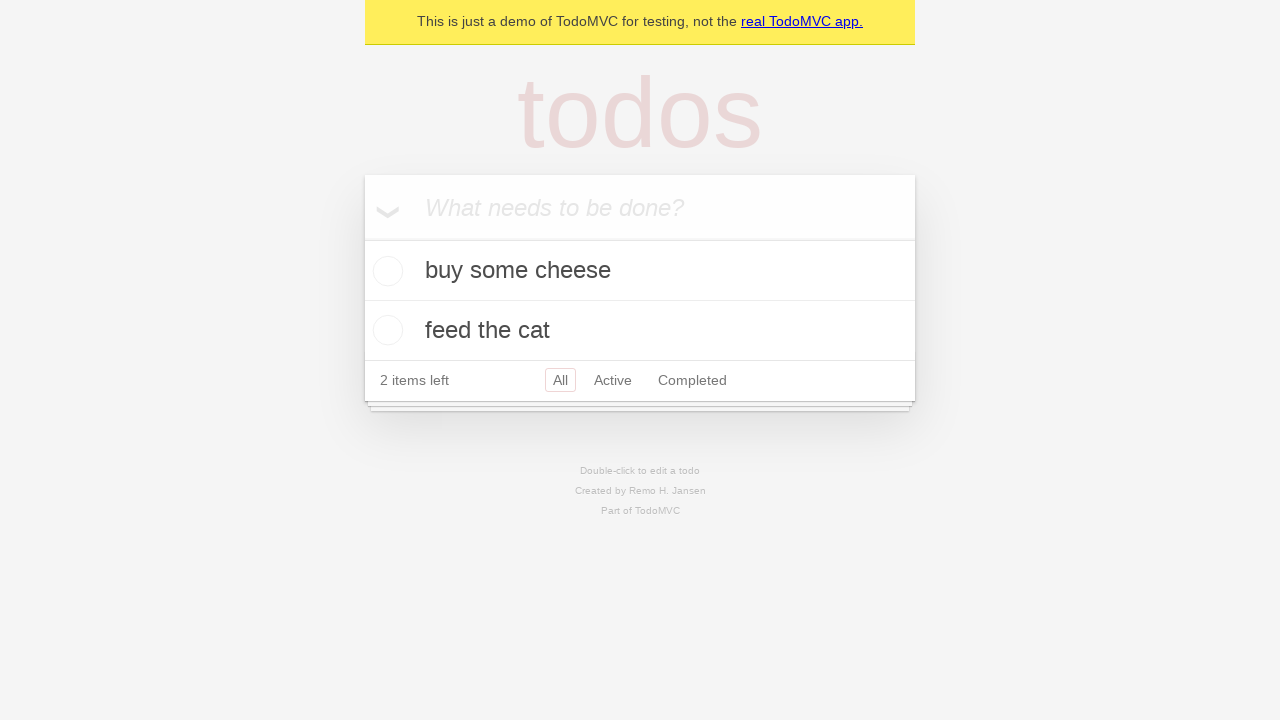

Second todo item appeared in the list, verifying both items are present
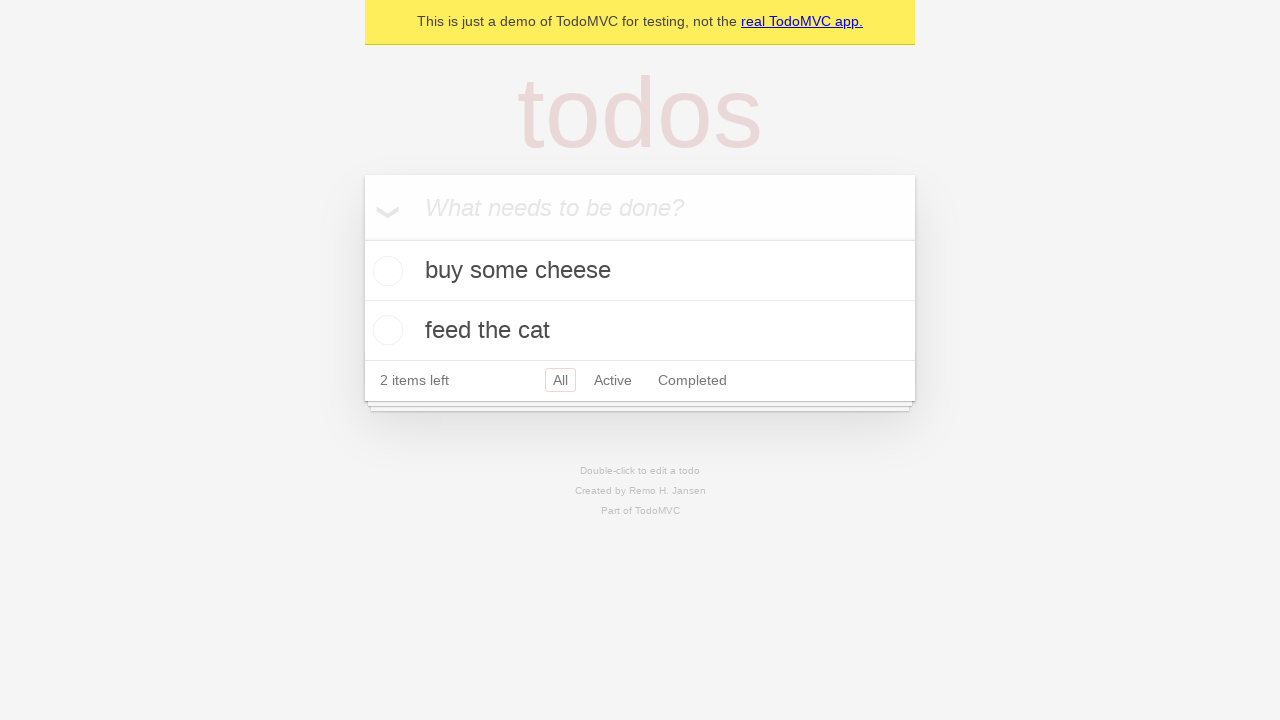

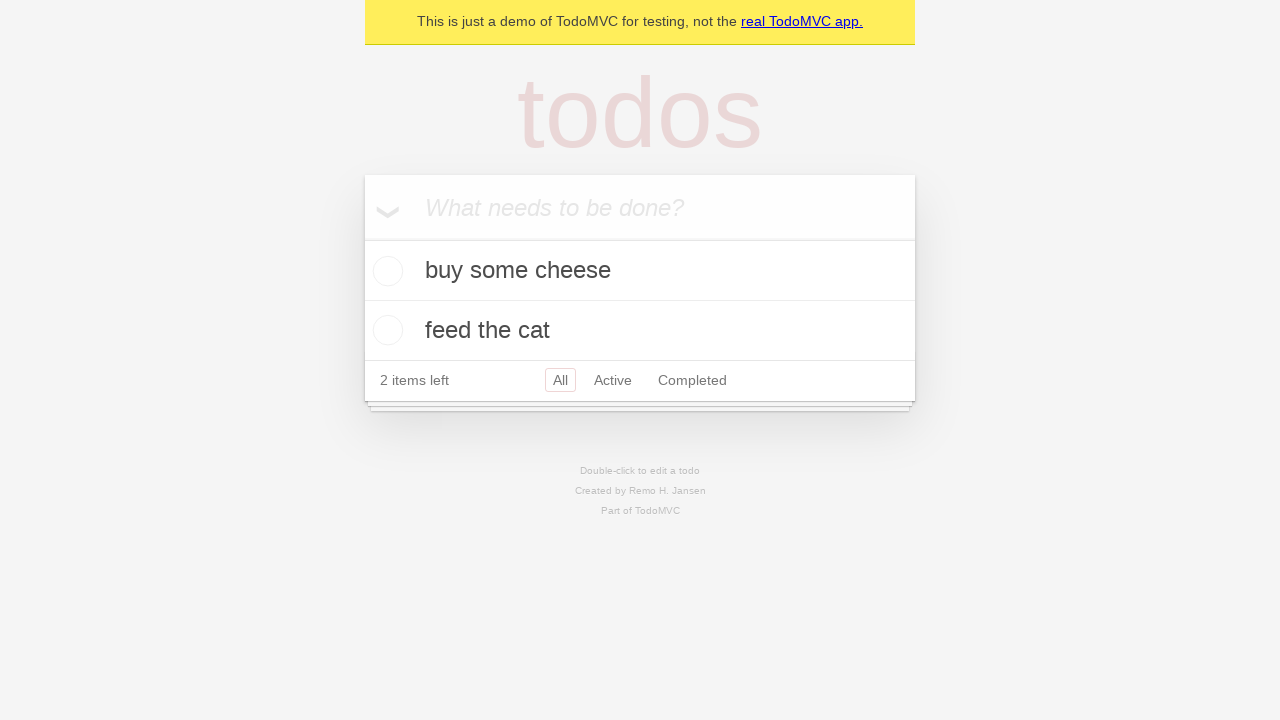